Tests selecting multiple checkboxes for food preferences

Starting URL: https://wcaquino.me/cypress/componentes.html

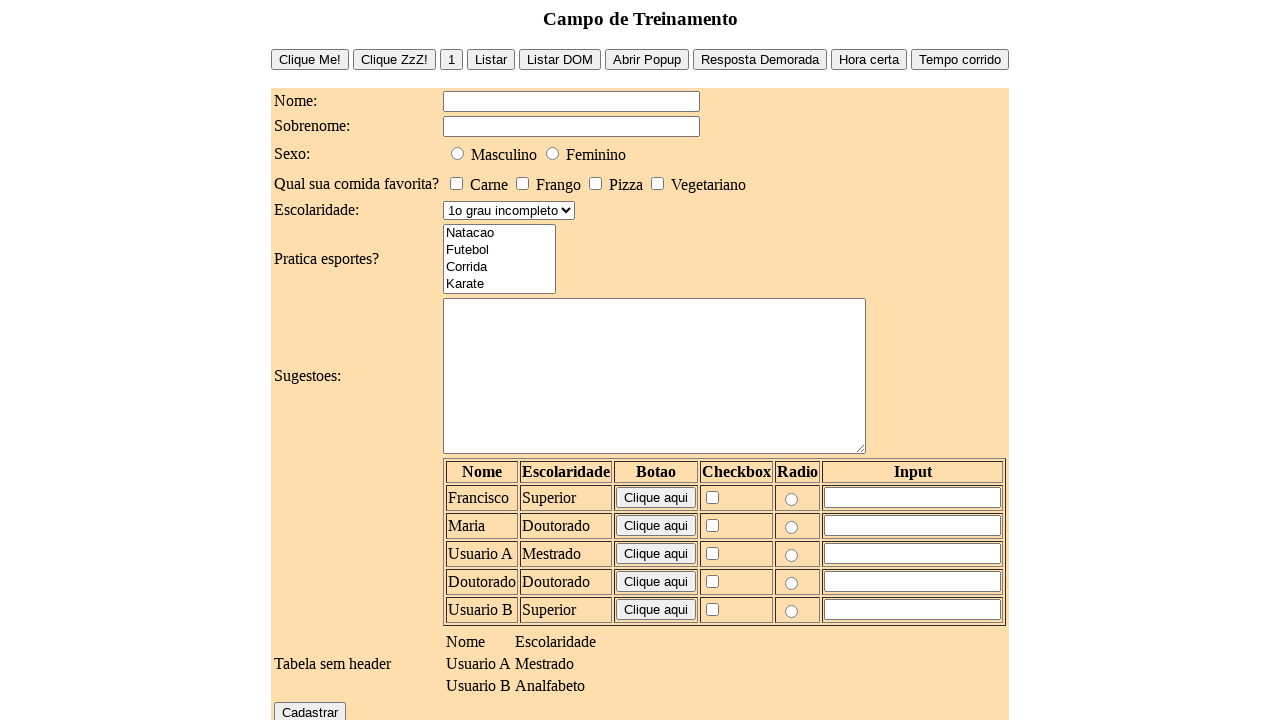

Clicked checkbox #formComidaCarne to select food preference at (456, 183) on #formComidaCarne
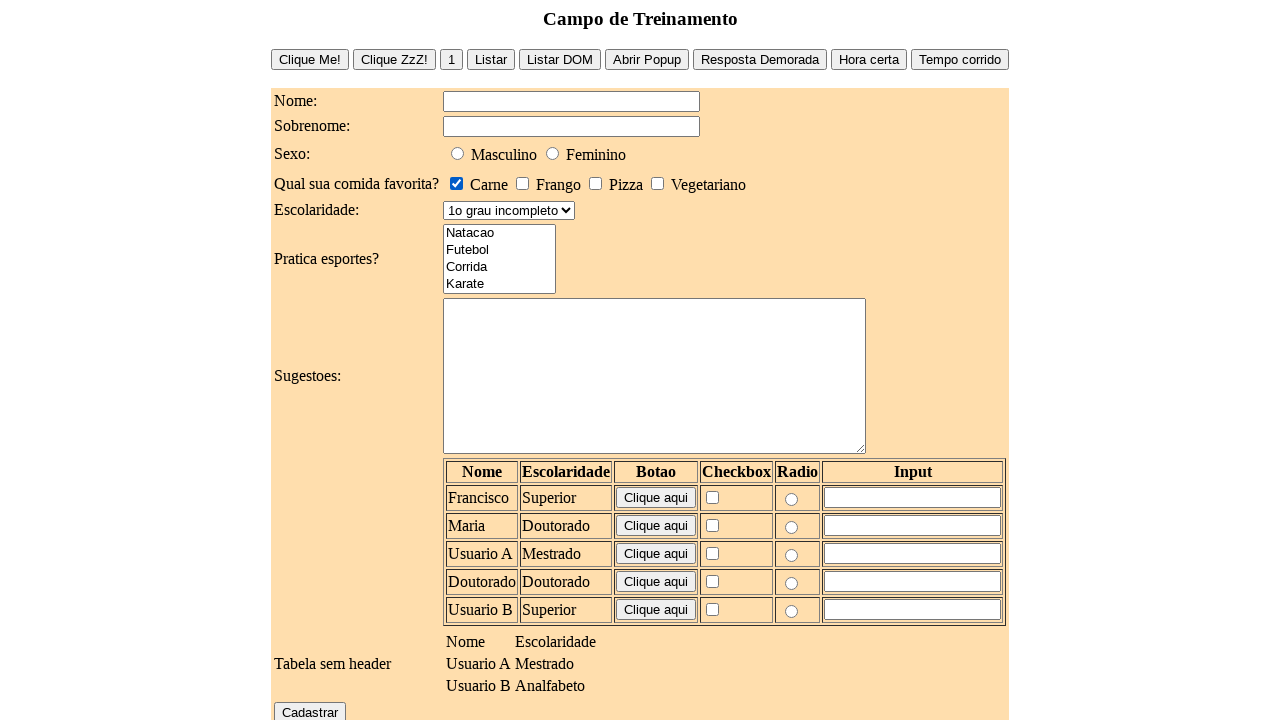

Verified checkbox #formComidaCarne is selected
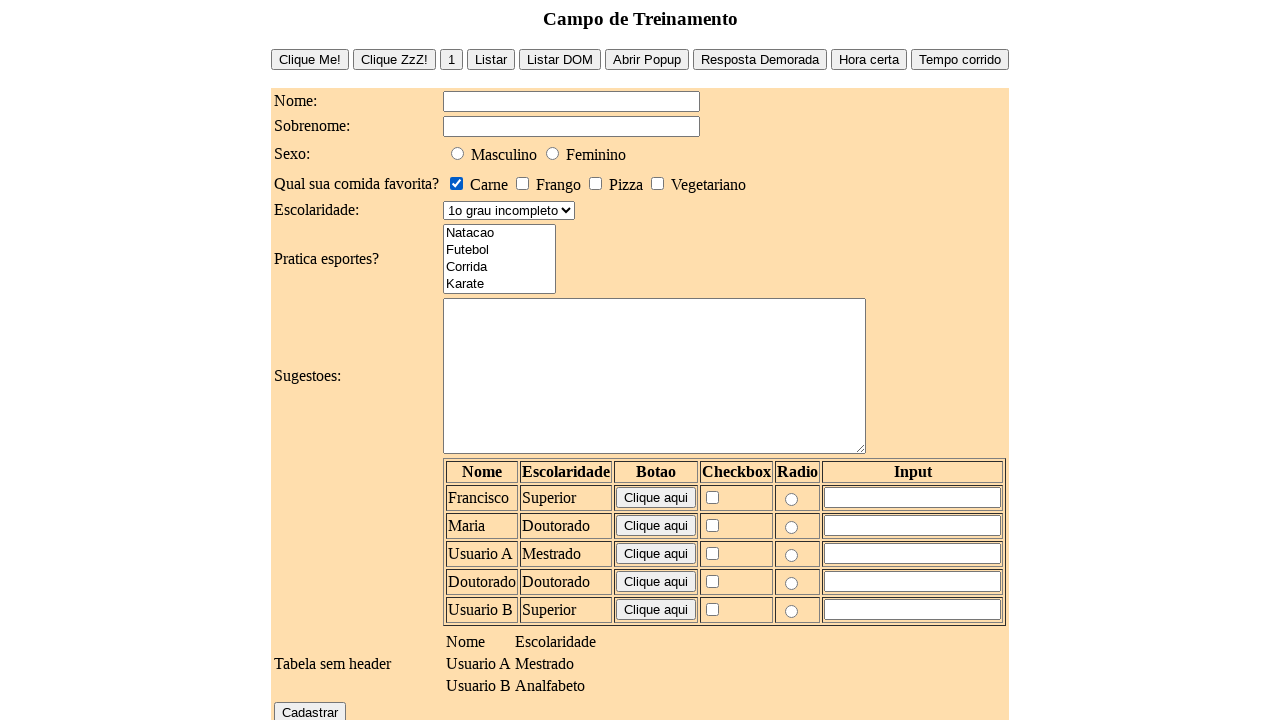

Clicked checkbox #formComidaFrango to select food preference at (522, 183) on #formComidaFrango
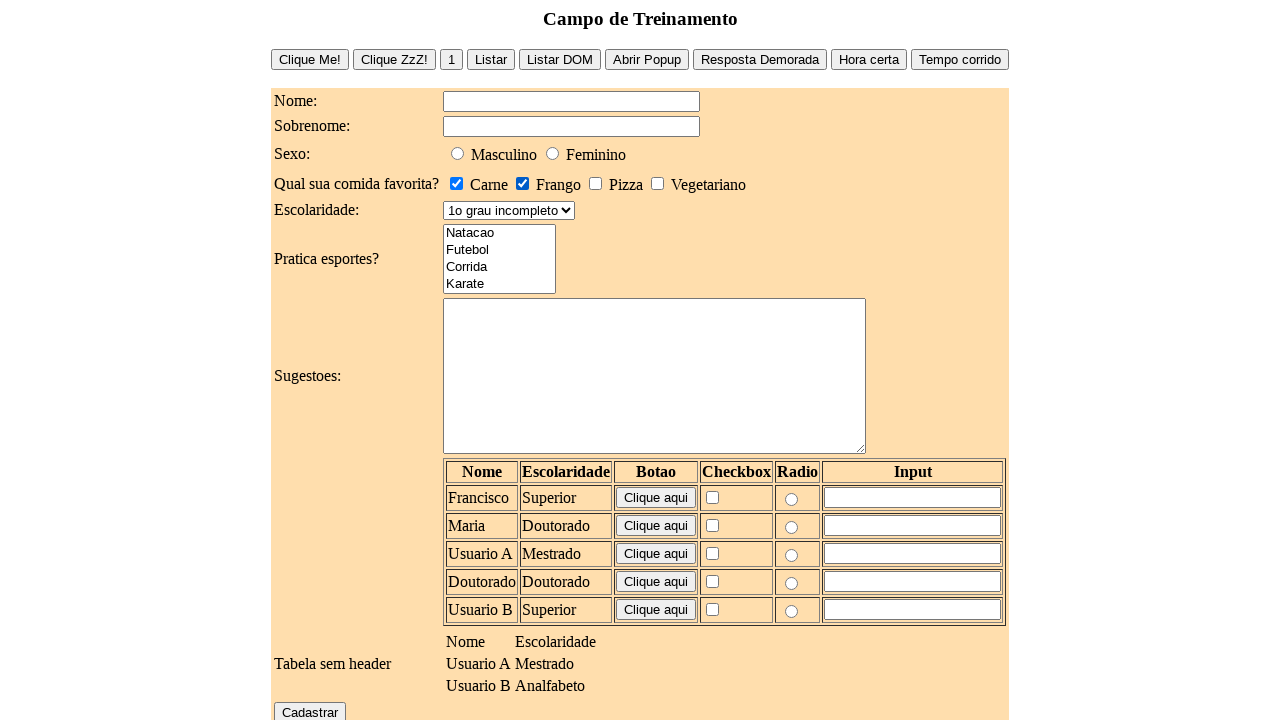

Verified checkbox #formComidaFrango is selected
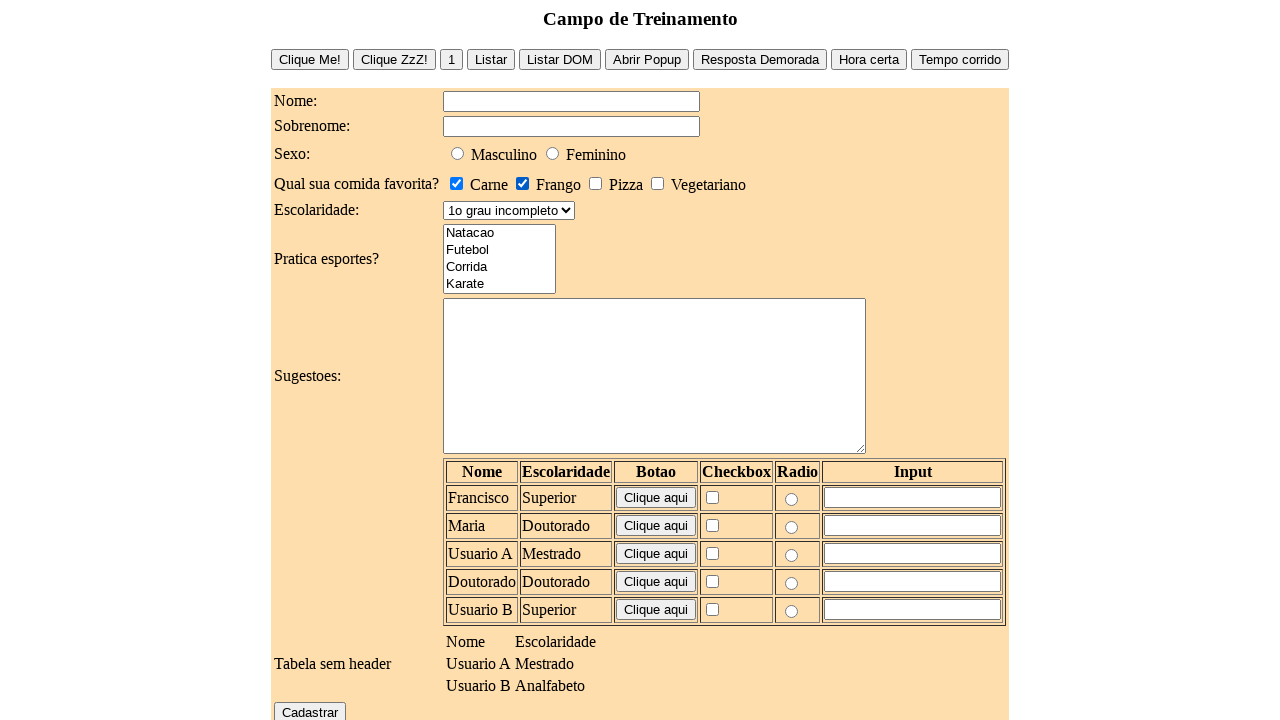

Clicked checkbox #formComidaPizza to select food preference at (596, 183) on #formComidaPizza
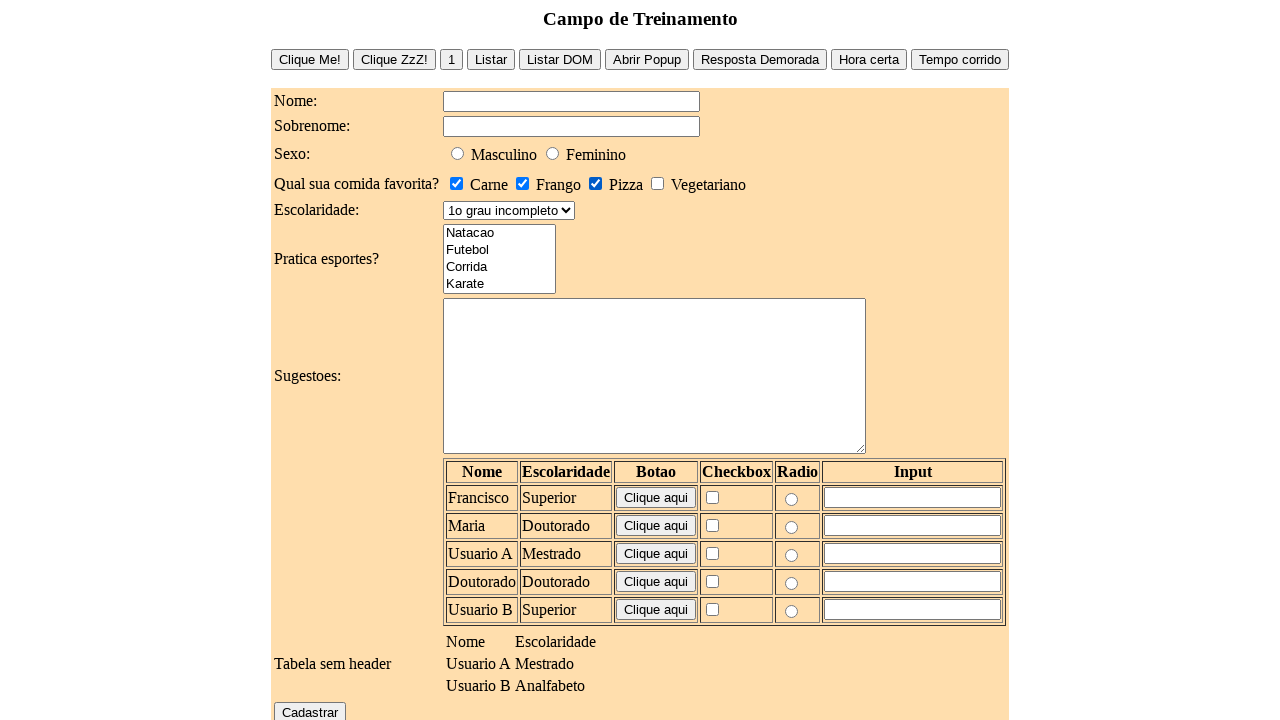

Verified checkbox #formComidaPizza is selected
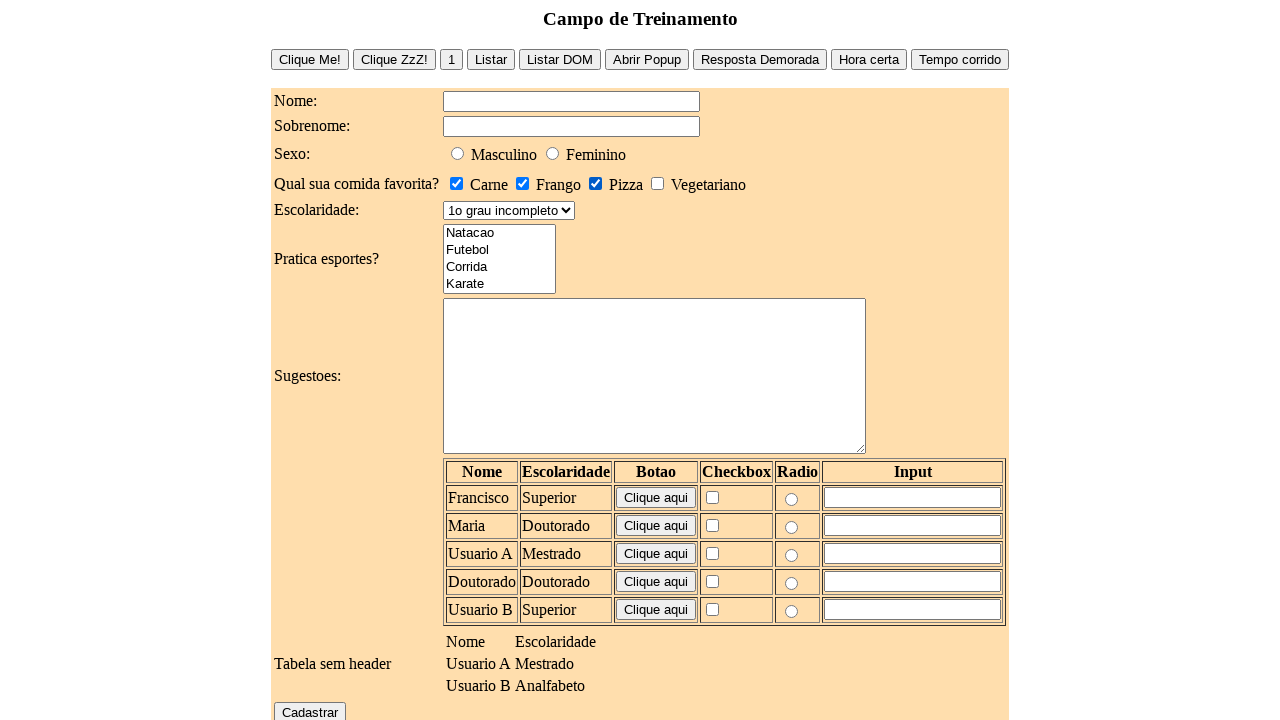

Clicked checkbox #formComidaVegetariana to select food preference at (658, 183) on #formComidaVegetariana
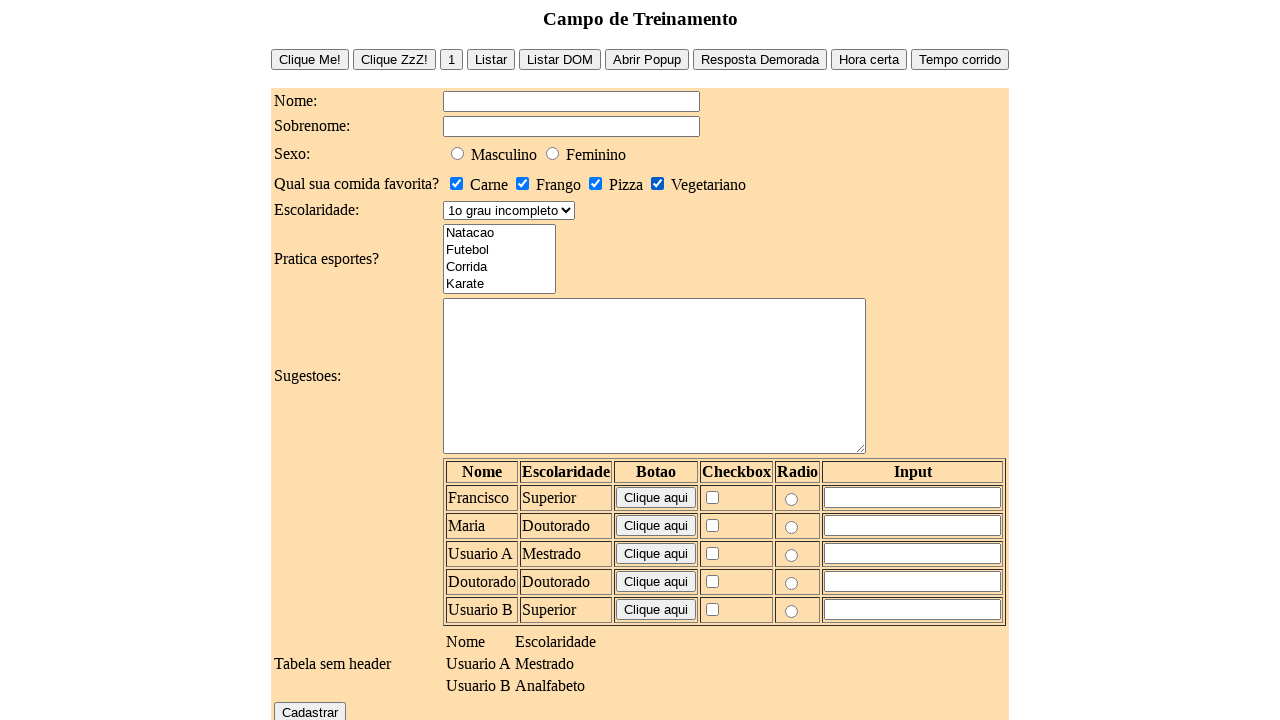

Verified checkbox #formComidaVegetariana is selected
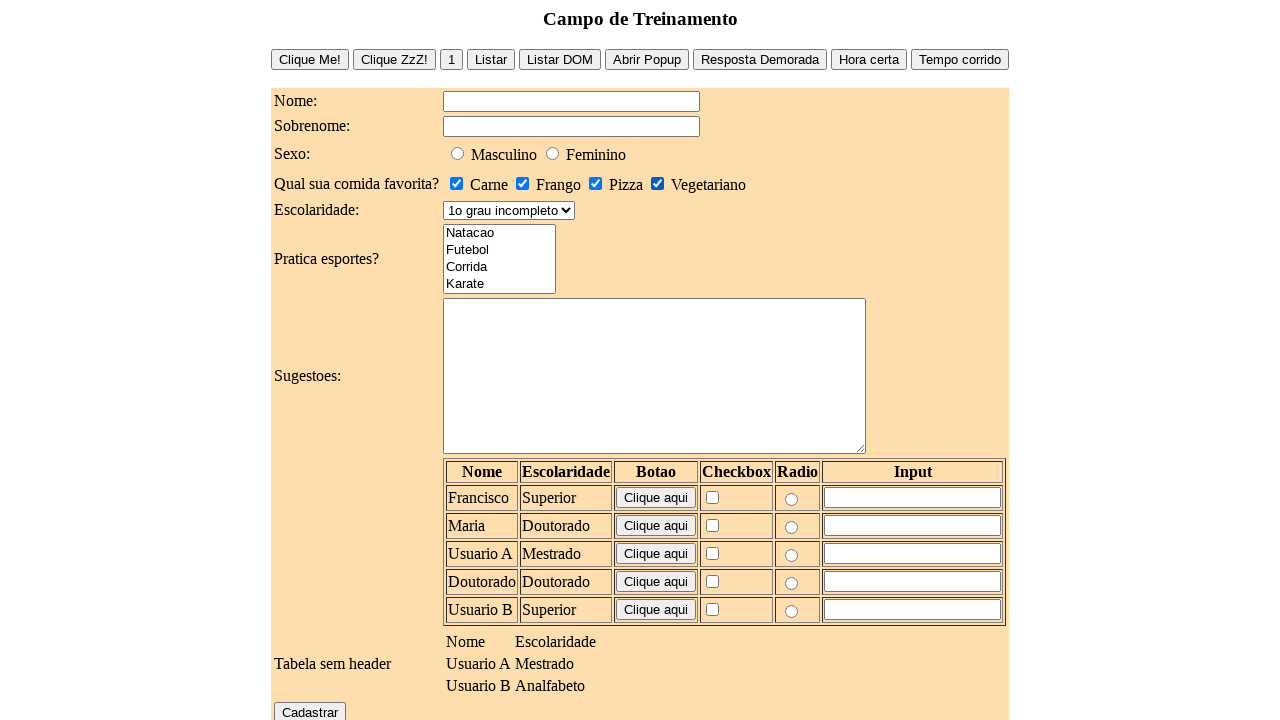

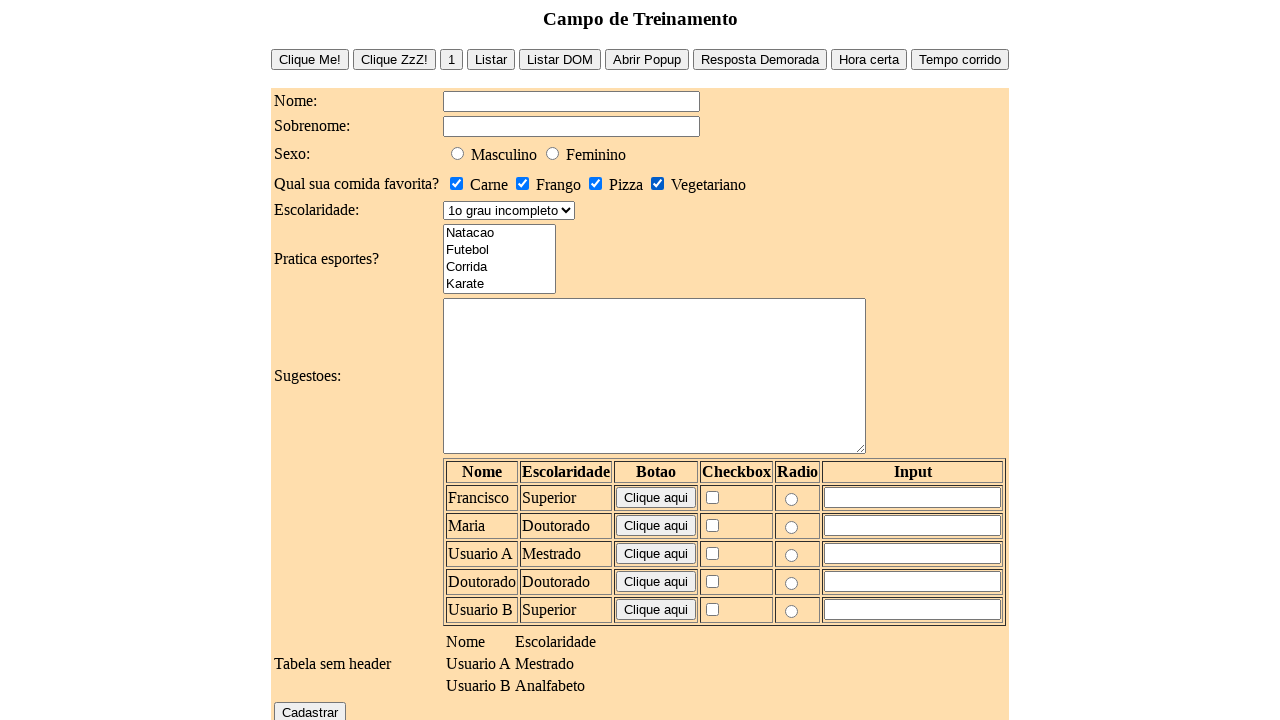